Tests the Dynamic Table page by navigating to it and verifying that the Chrome CPU load value displayed in the table matches the value shown in the yellow label.

Starting URL: http://www.uitestingplayground.com/

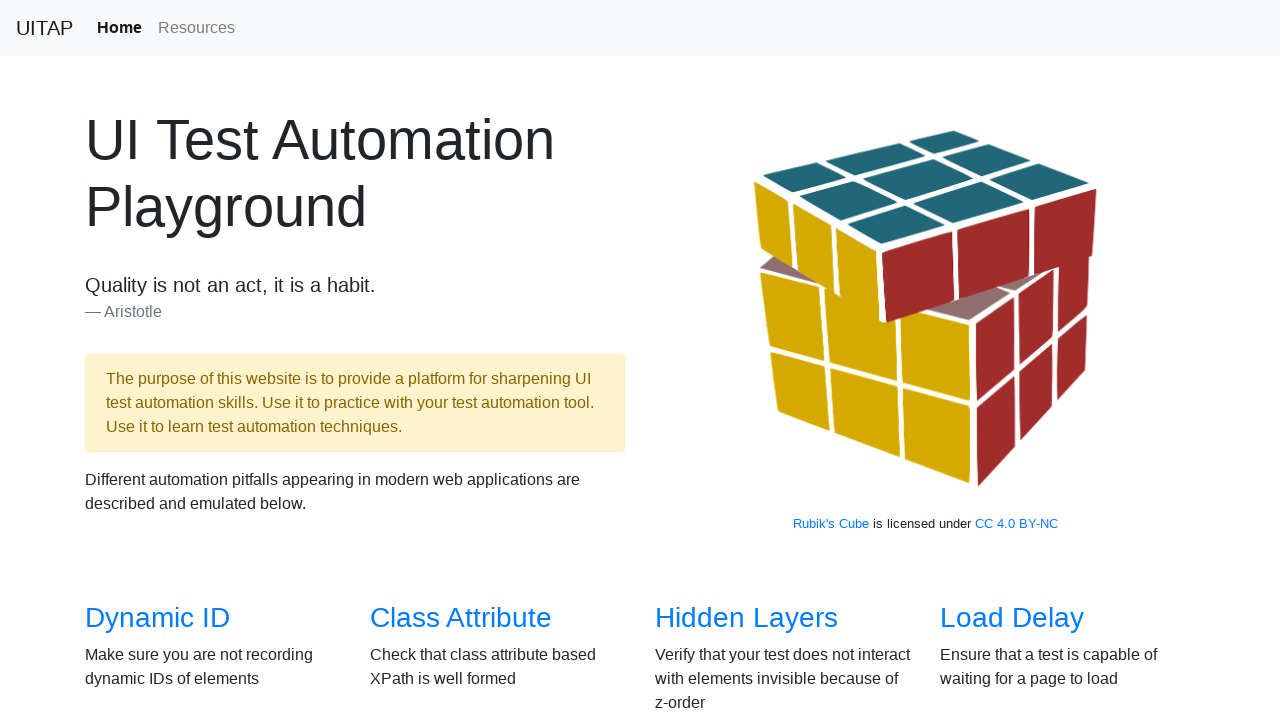

Clicked 'Dynamic Table' link to navigate to the test page at (462, 361) on internal:role=link[name="Dynamic Table"i]
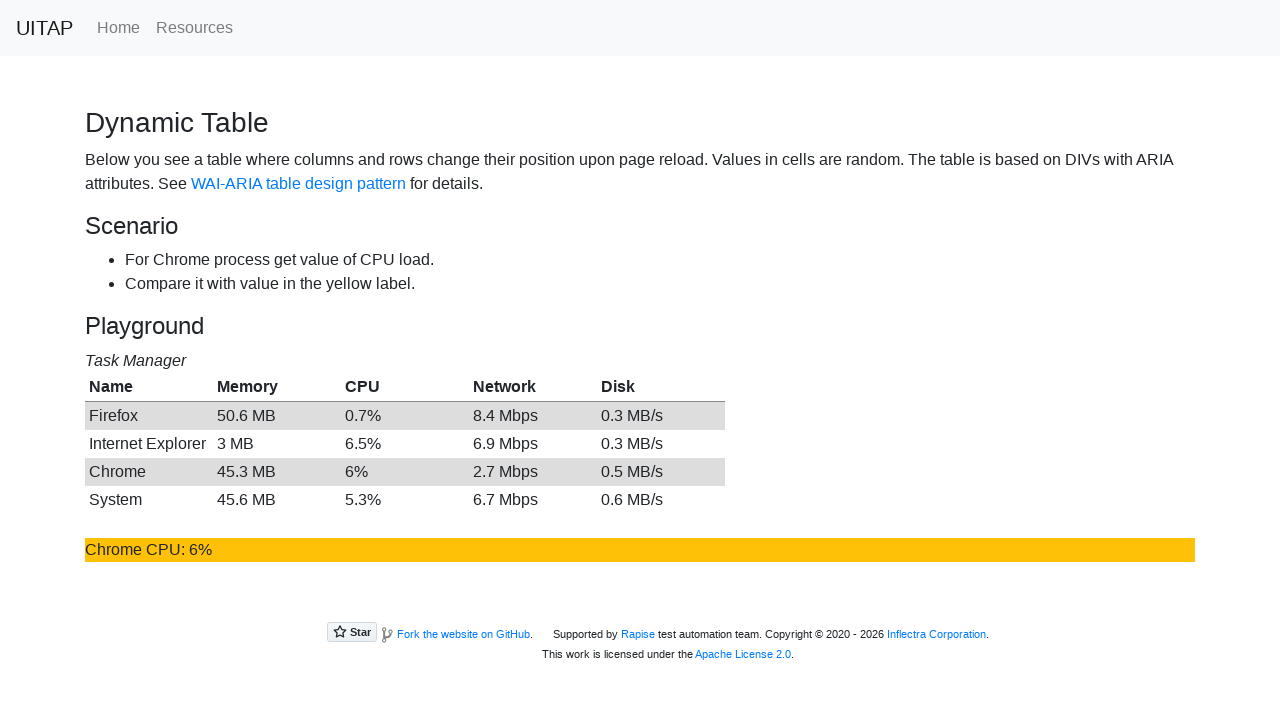

Waited for Chrome row to appear in the dynamic table
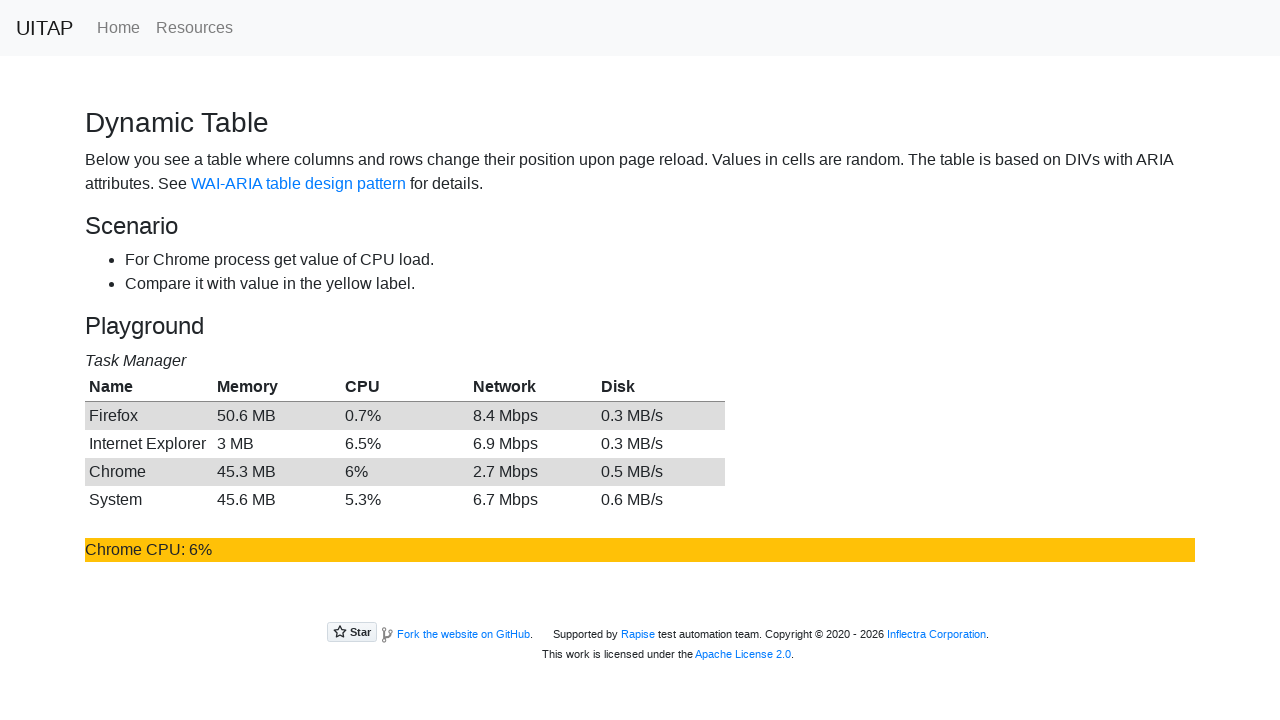

Retrieved CPU load value from the Chrome table row
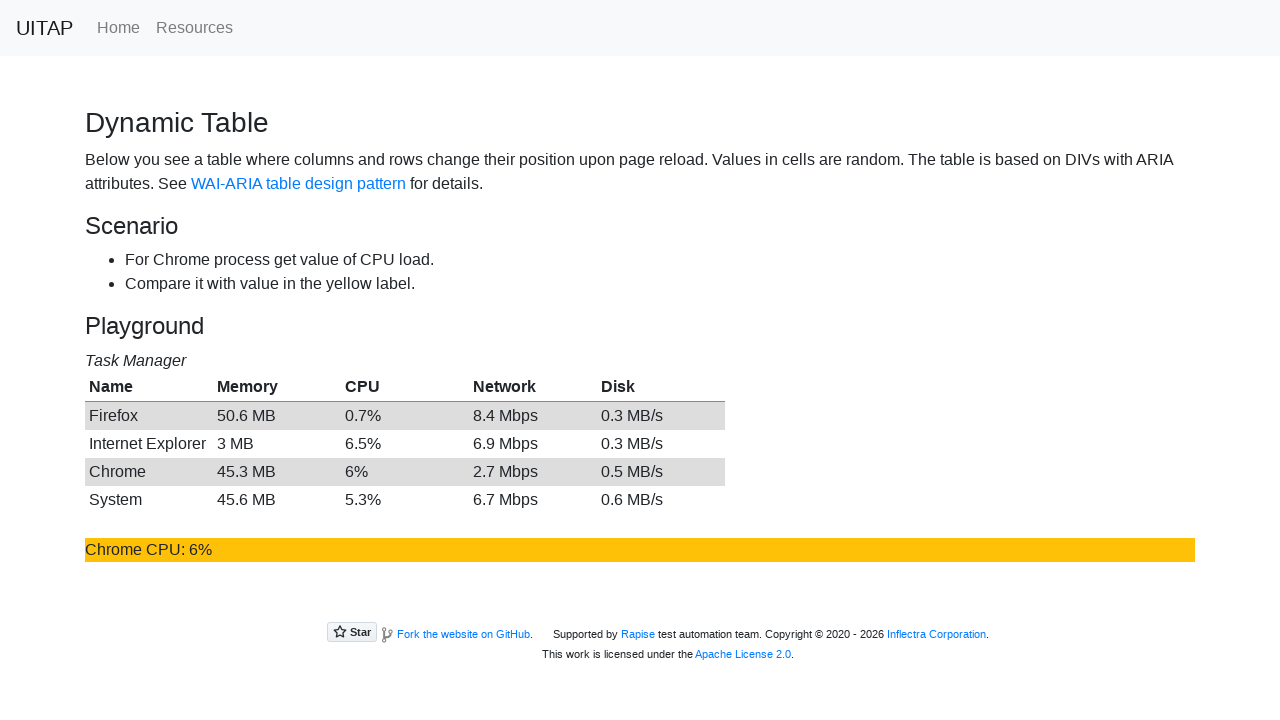

Retrieved CPU load value from the yellow label
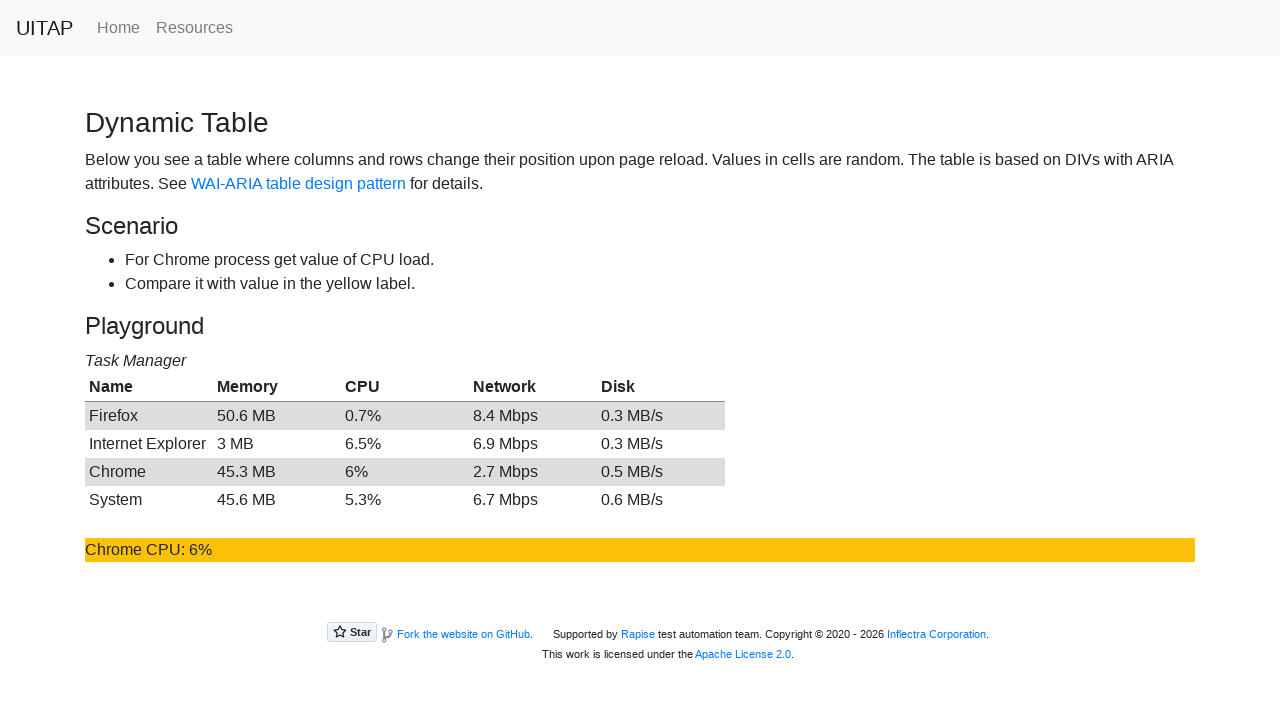

Extracted numeric CPU values: table=6.0%, label=6.0%
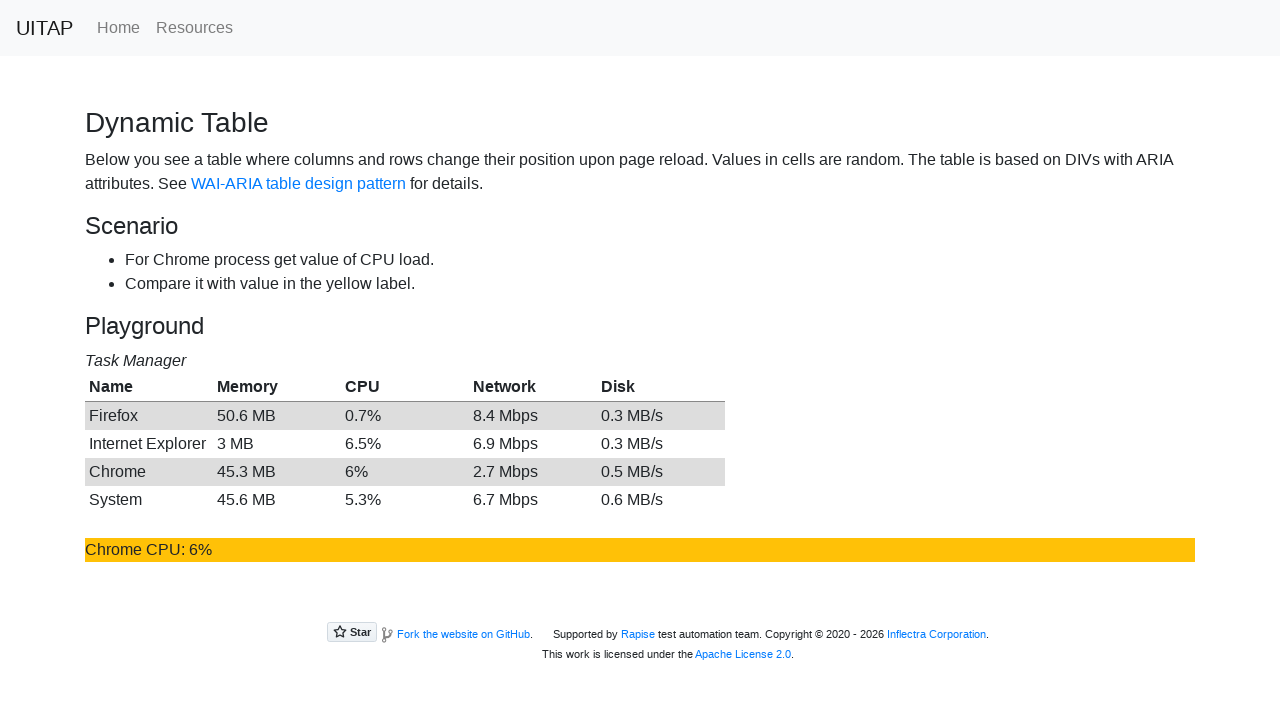

Verified Chrome CPU values match between table and yellow label: 6.0%
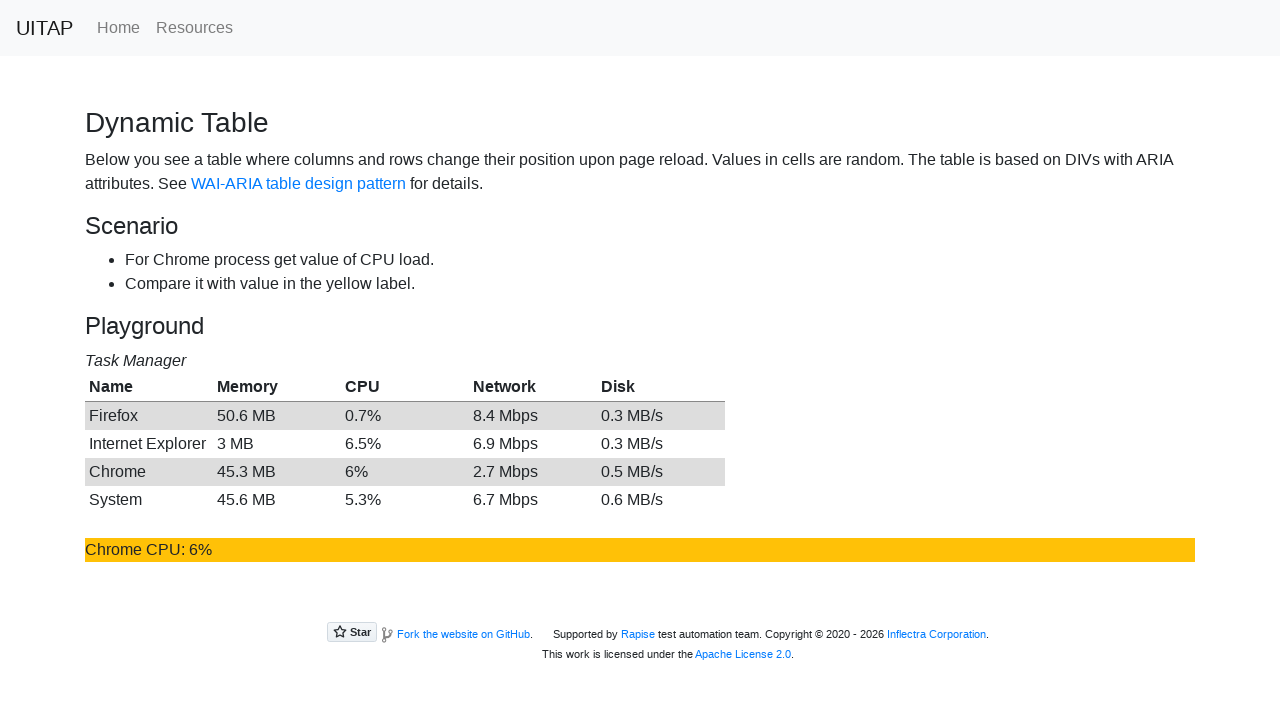

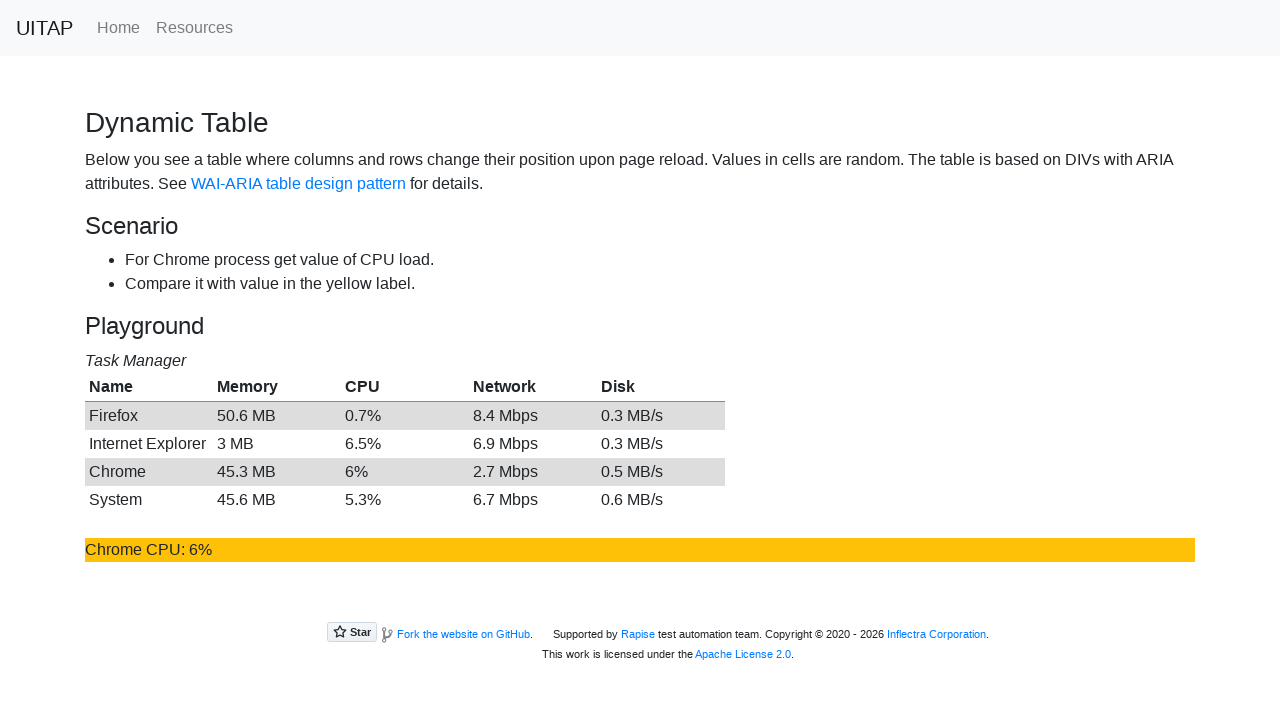